Tests alert functionality by clicking a button to trigger an alert and verifying the alert message text

Starting URL: https://demoqa.com/alerts

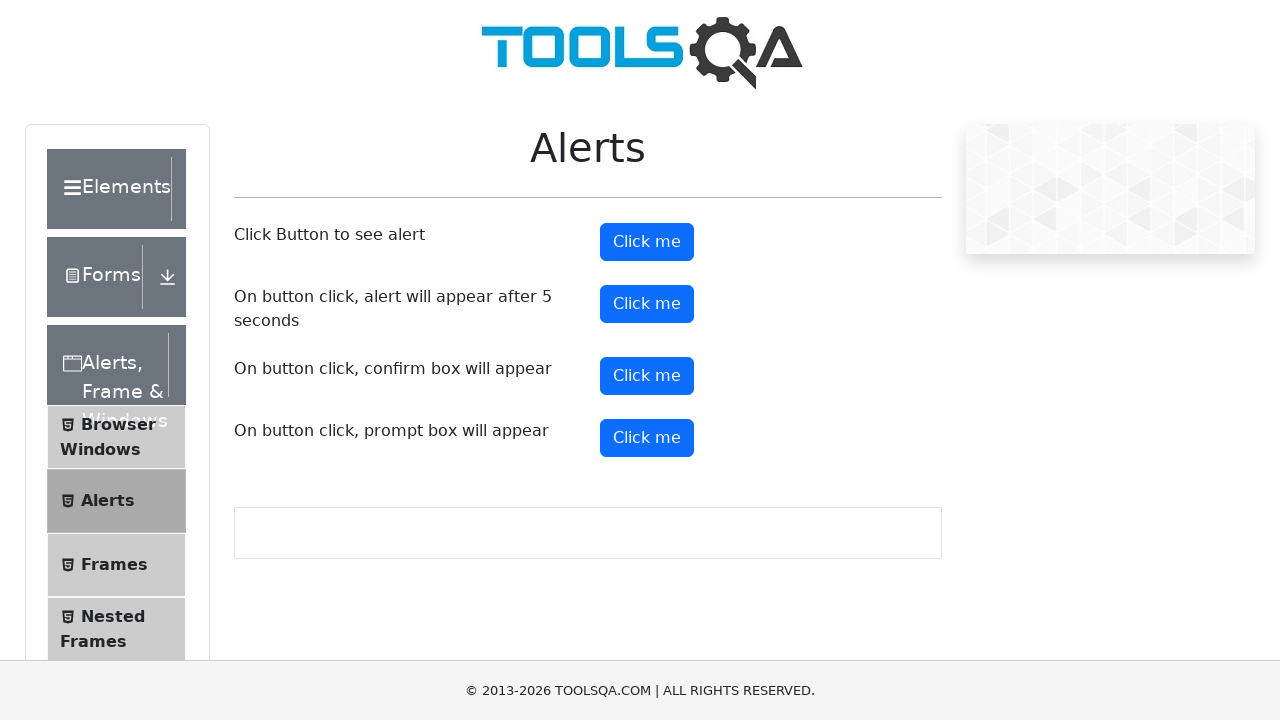

Clicked alert button to trigger alert at (647, 242) on #alertButton
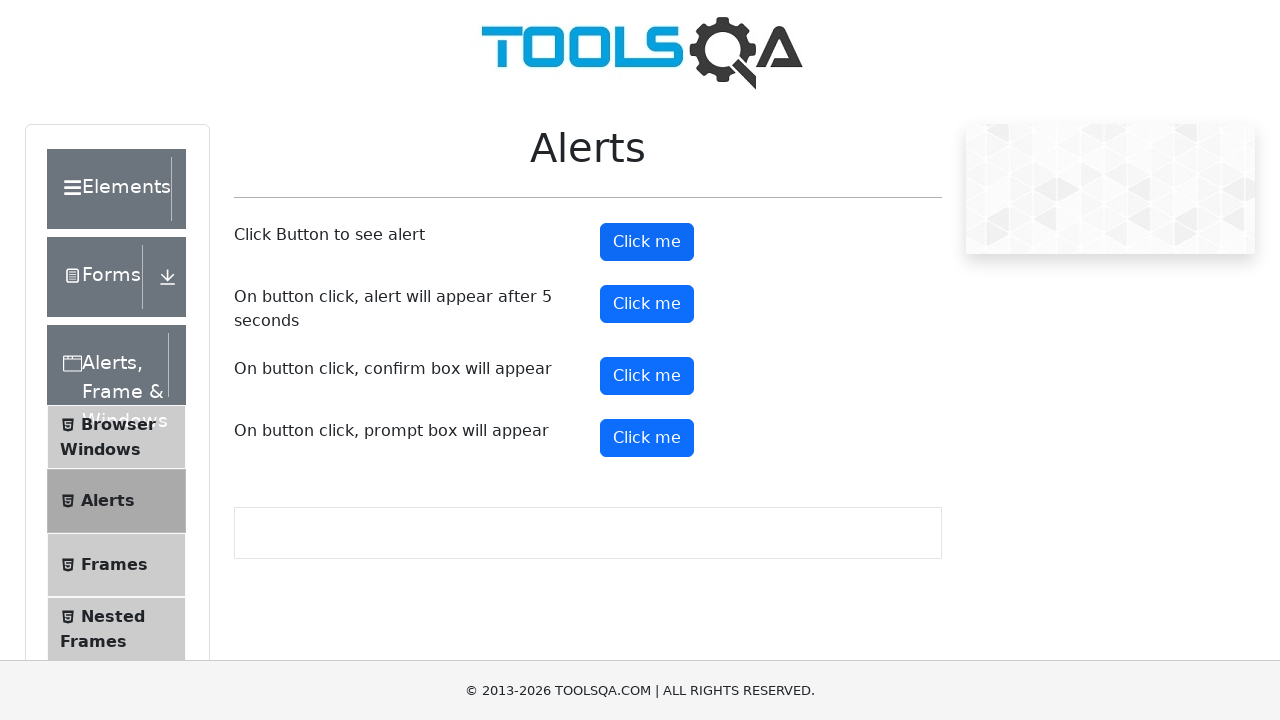

Set up dialog handler to accept alerts
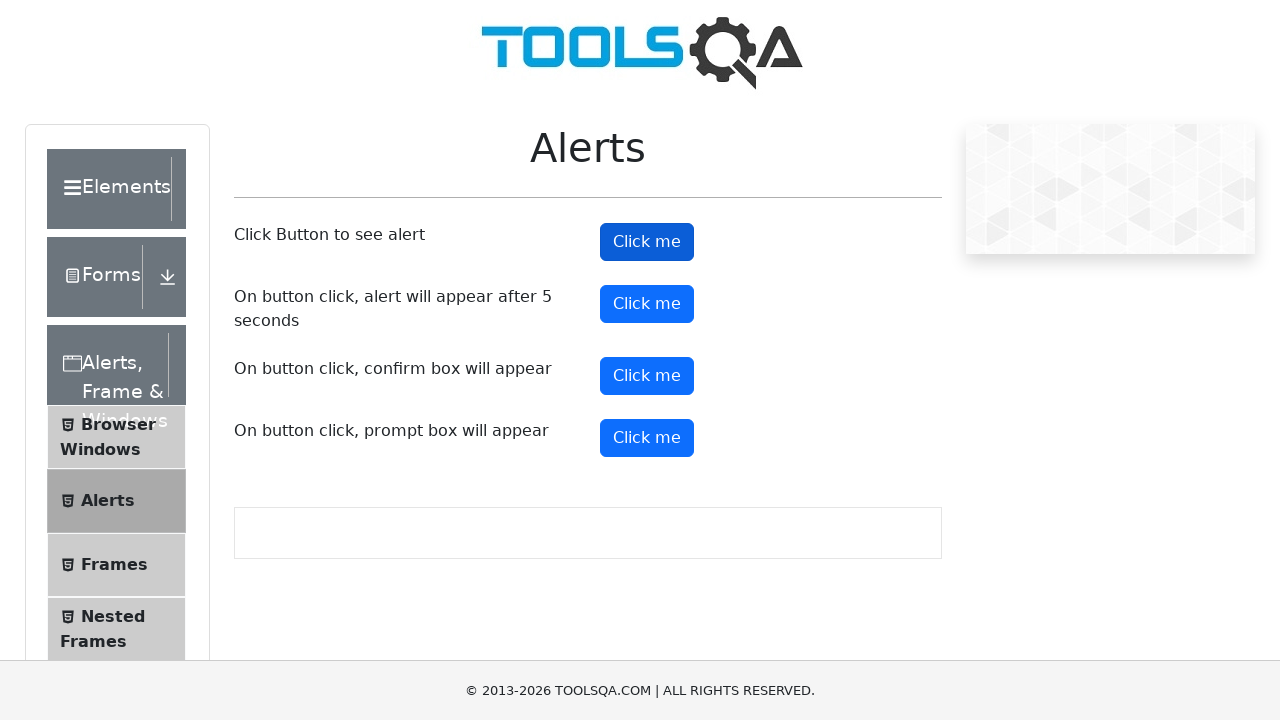

Clicked alert button again to trigger alert and verify handling at (647, 242) on #alertButton
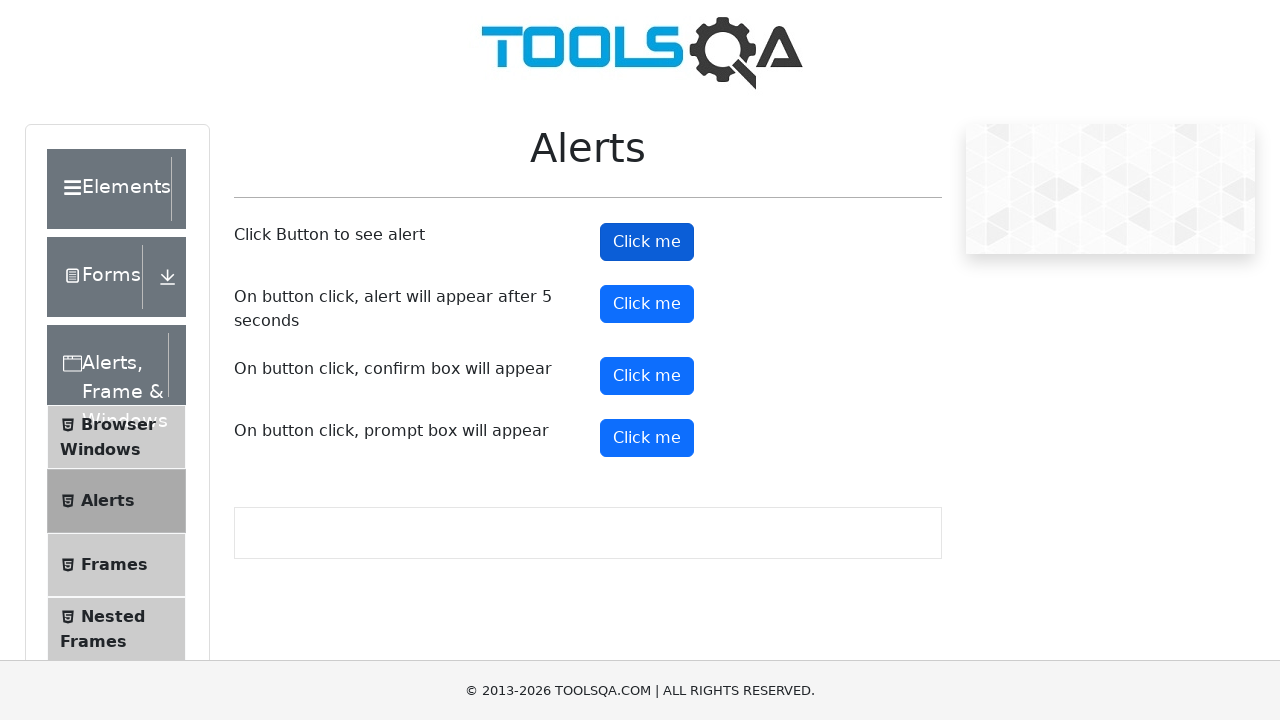

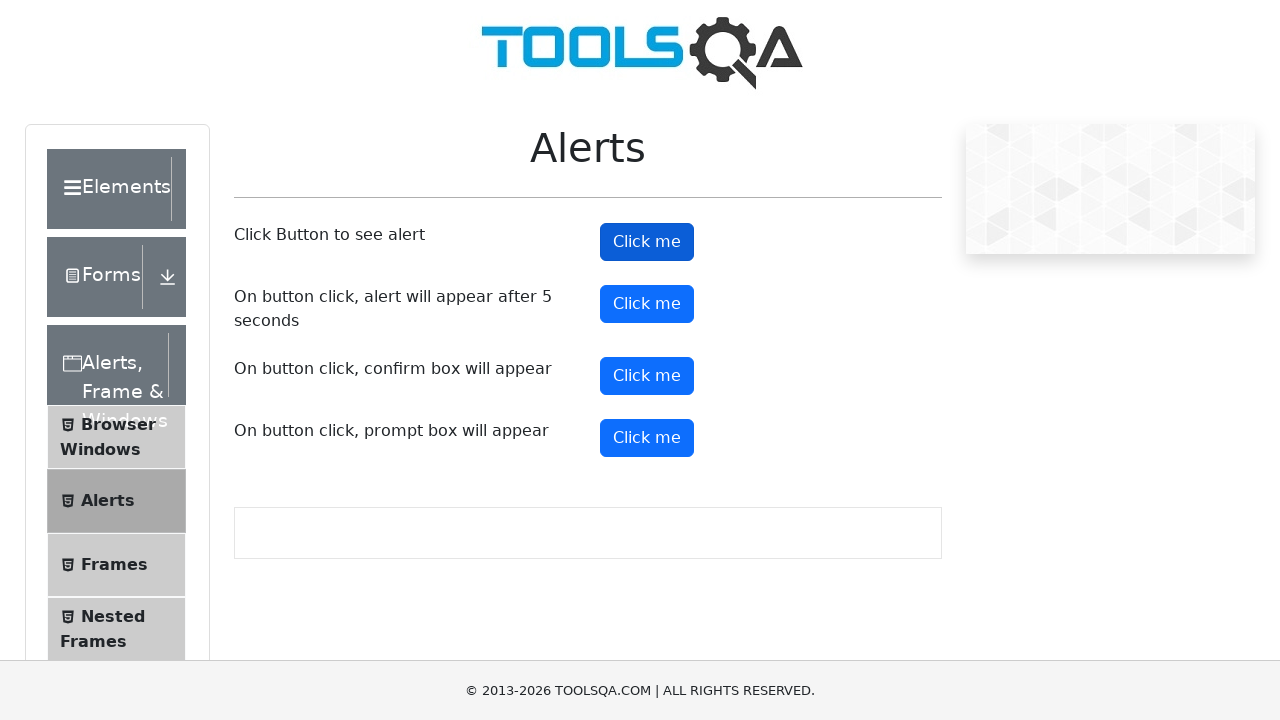